Tests that the BookCart website can be opened and the main app root element is rendered

Starting URL: https://bookcart.azurewebsites.net/

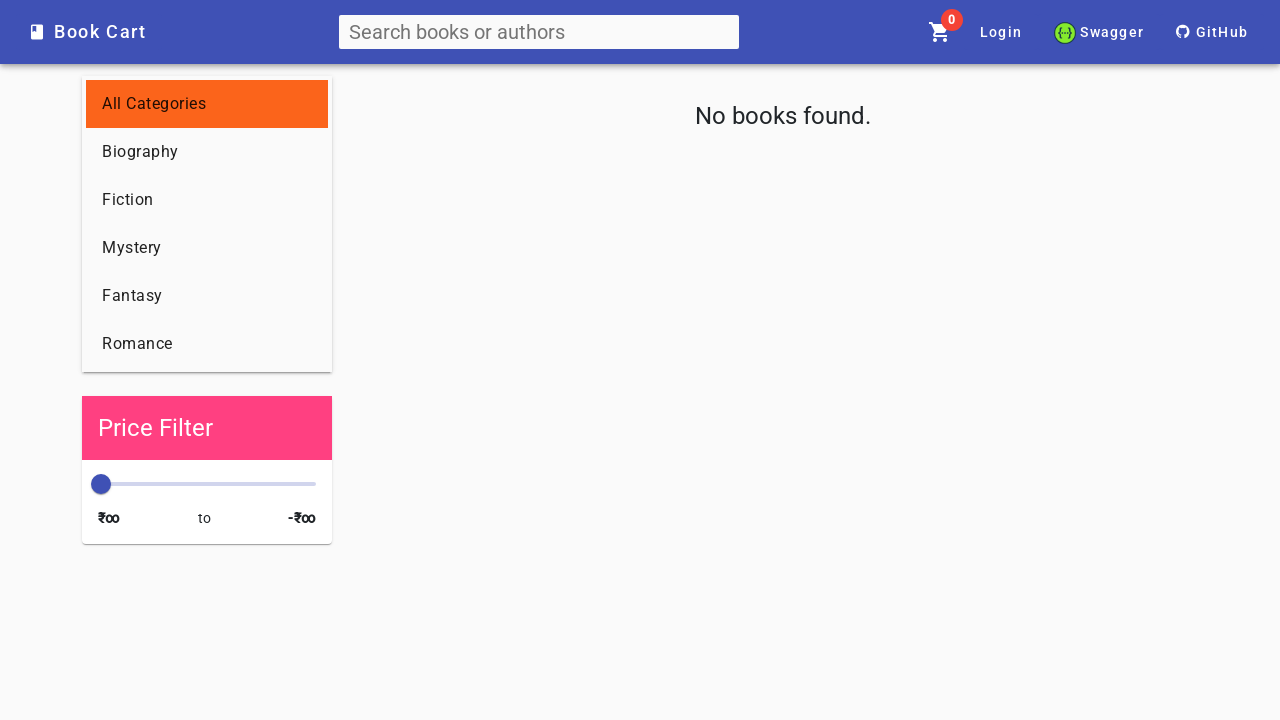

Navigated to BookCart website at https://bookcart.azurewebsites.net/
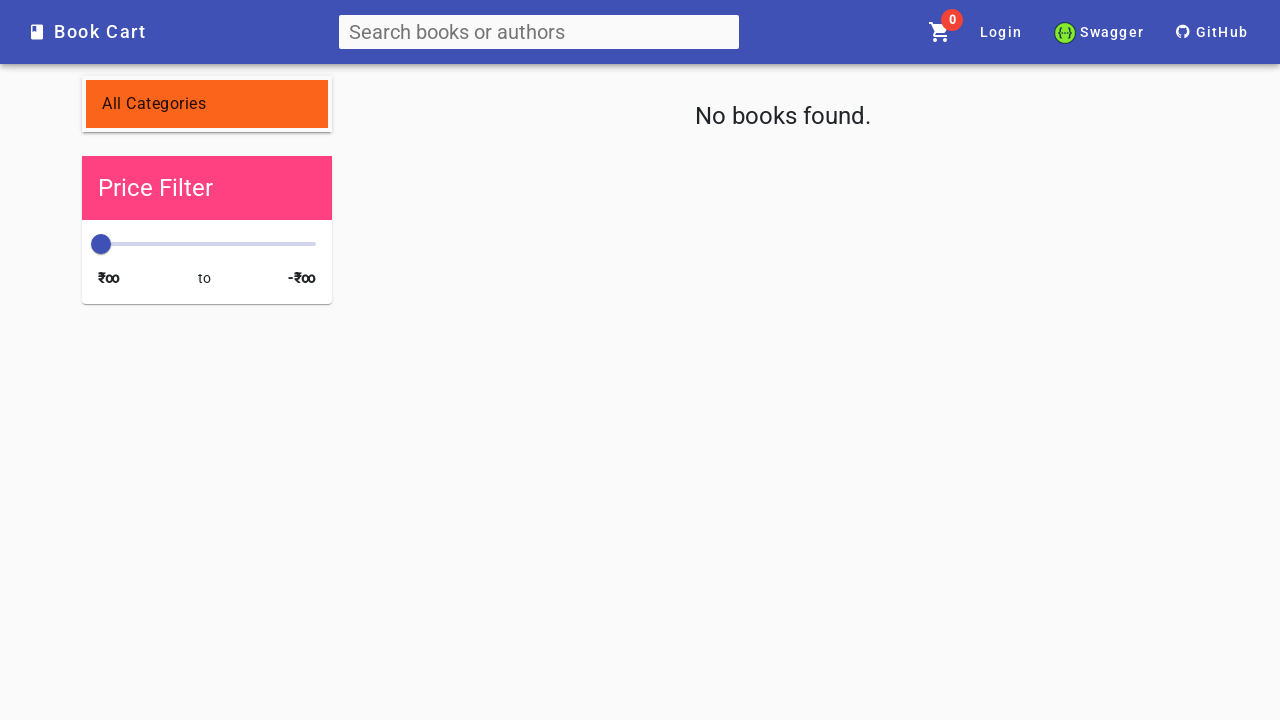

Main app root element (app-root) is rendered and visible
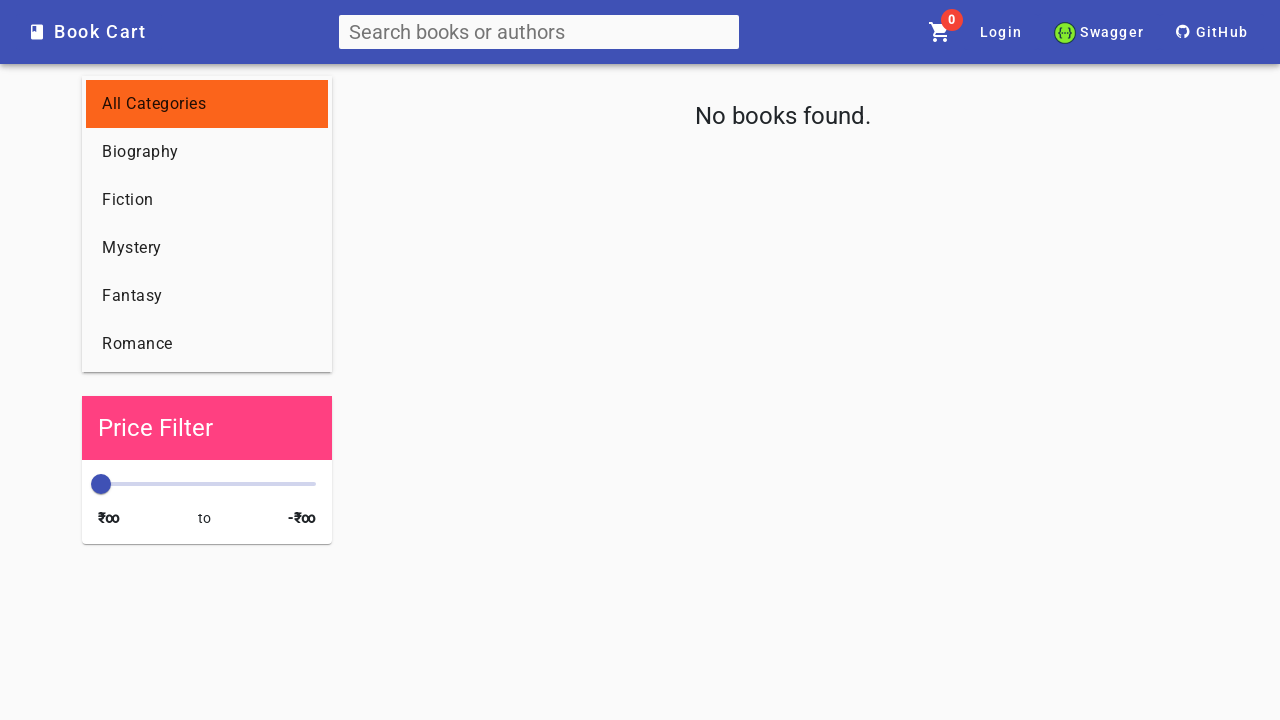

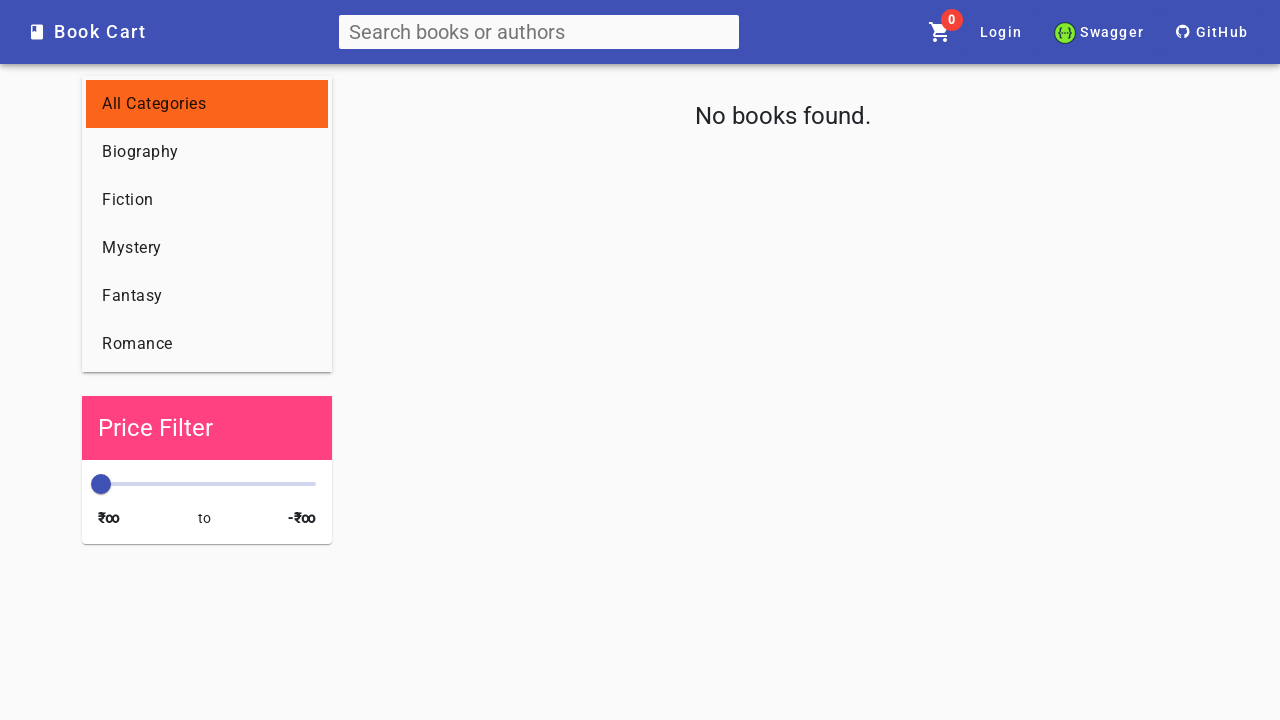